Tests handling multiple browser windows by clicking a link that opens a new window and switching between windows

Starting URL: http://the-internet.herokuapp.com/

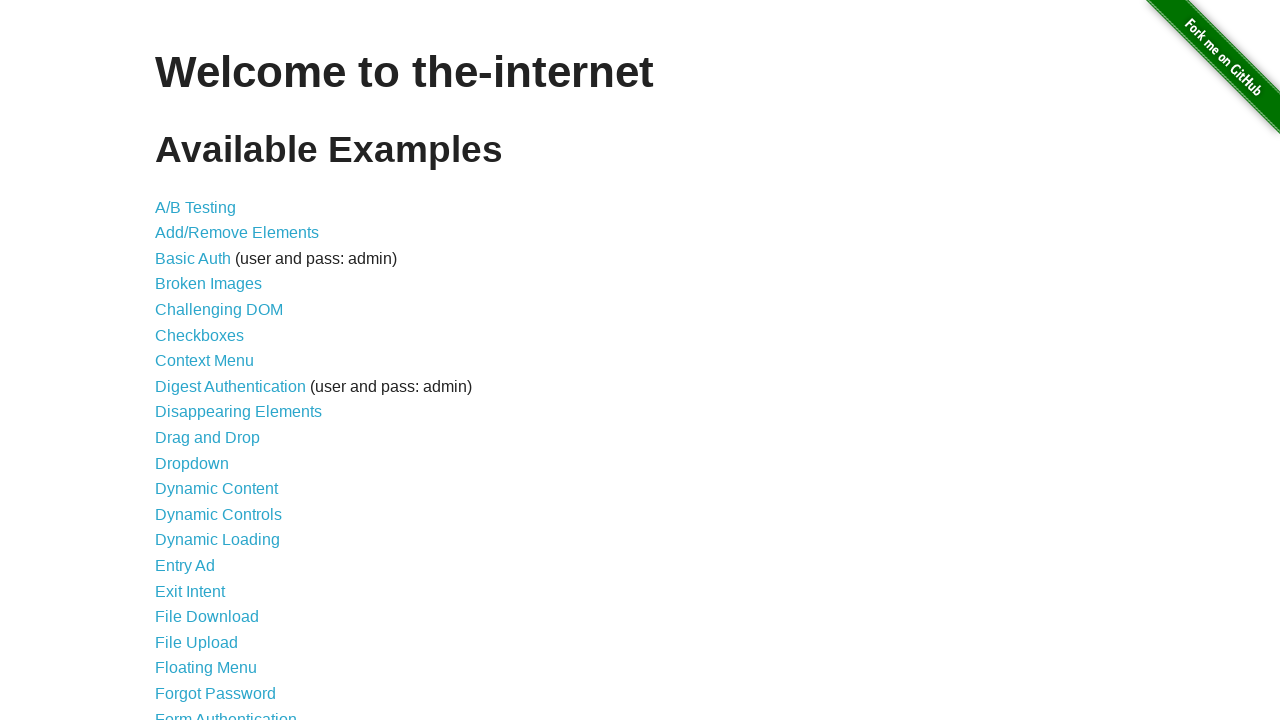

Clicked on 'Multiple Windows' link at (218, 369) on text=Multiple Windows
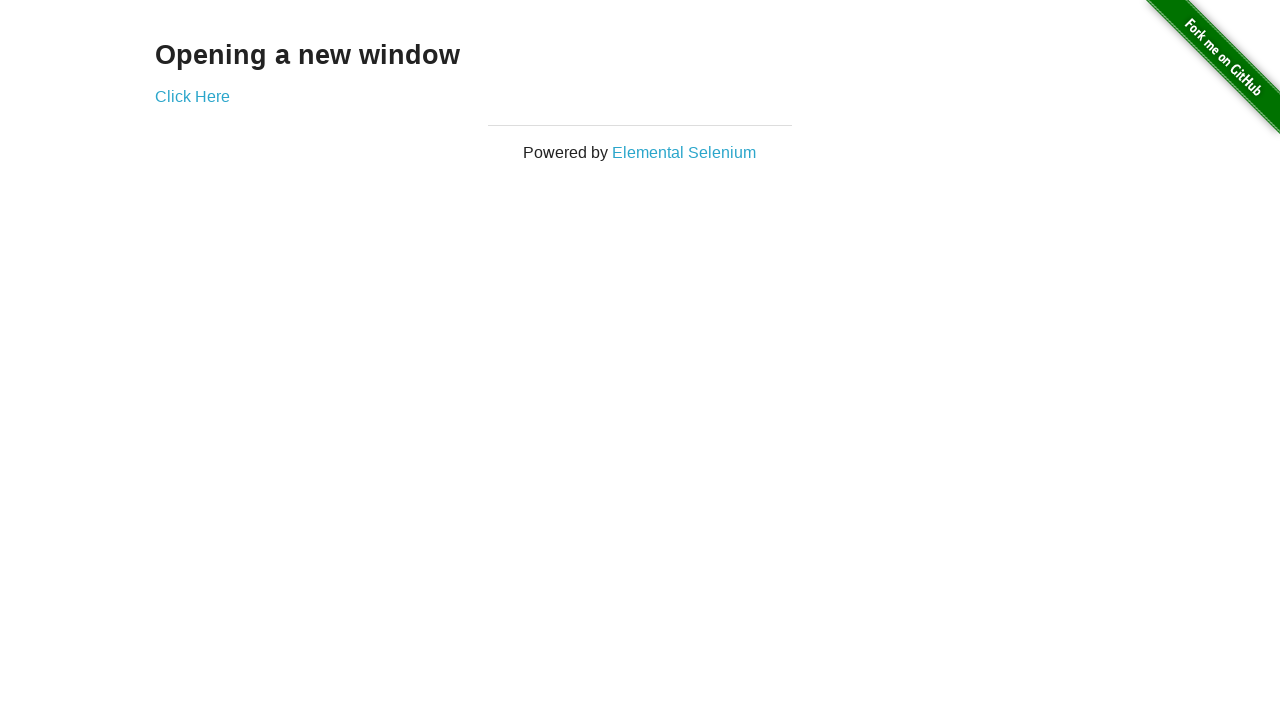

Page loaded and 'Click Here' button is visible
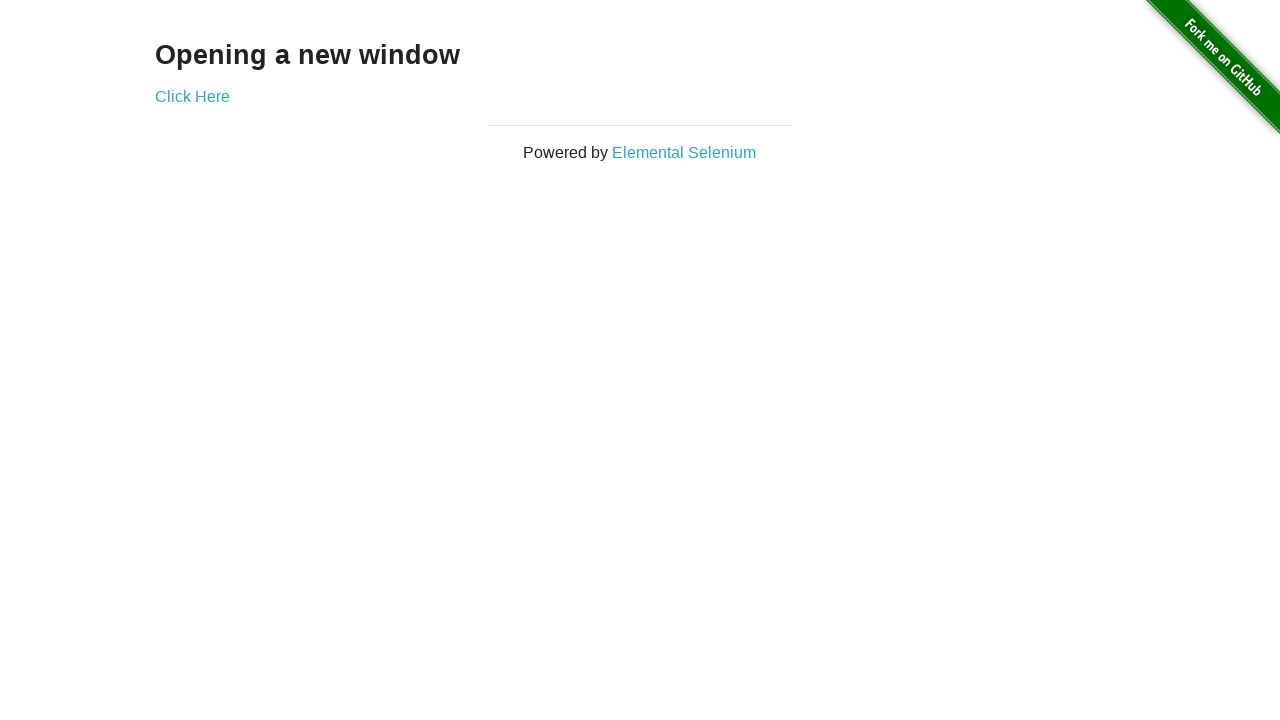

Clicked 'Click Here' button and new window opened at (192, 96) on text=Click Here
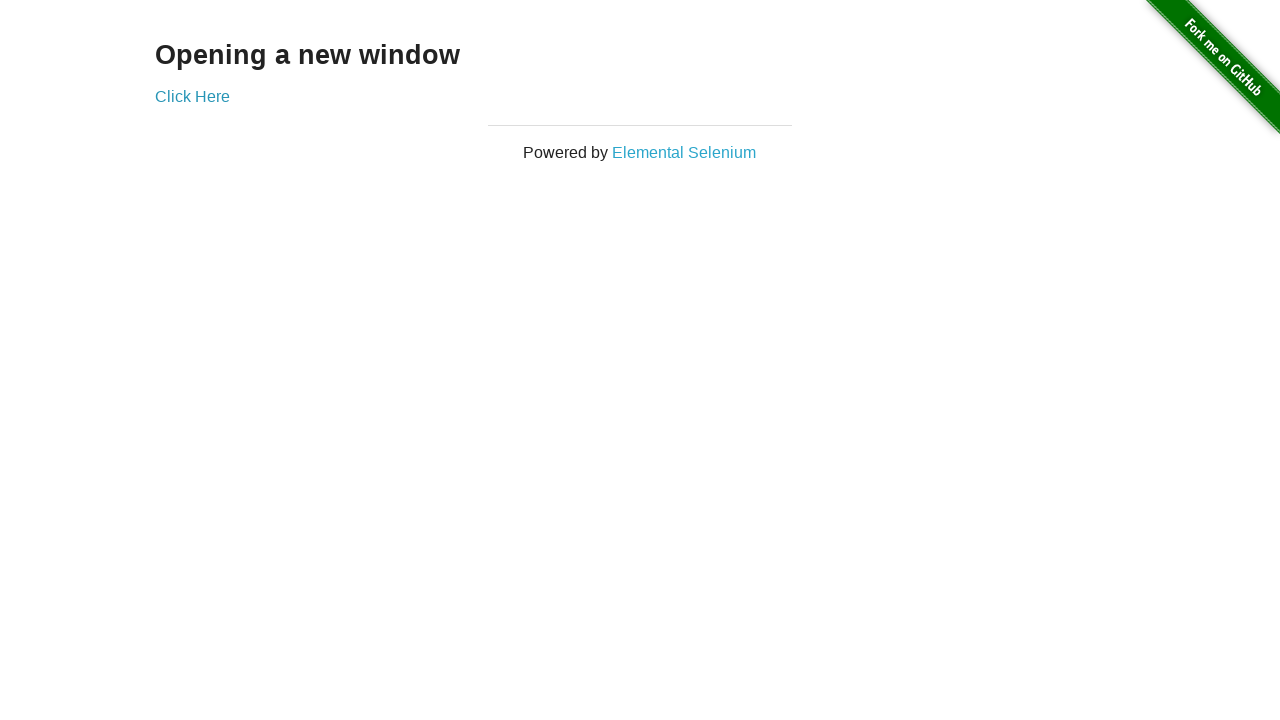

New window loaded successfully
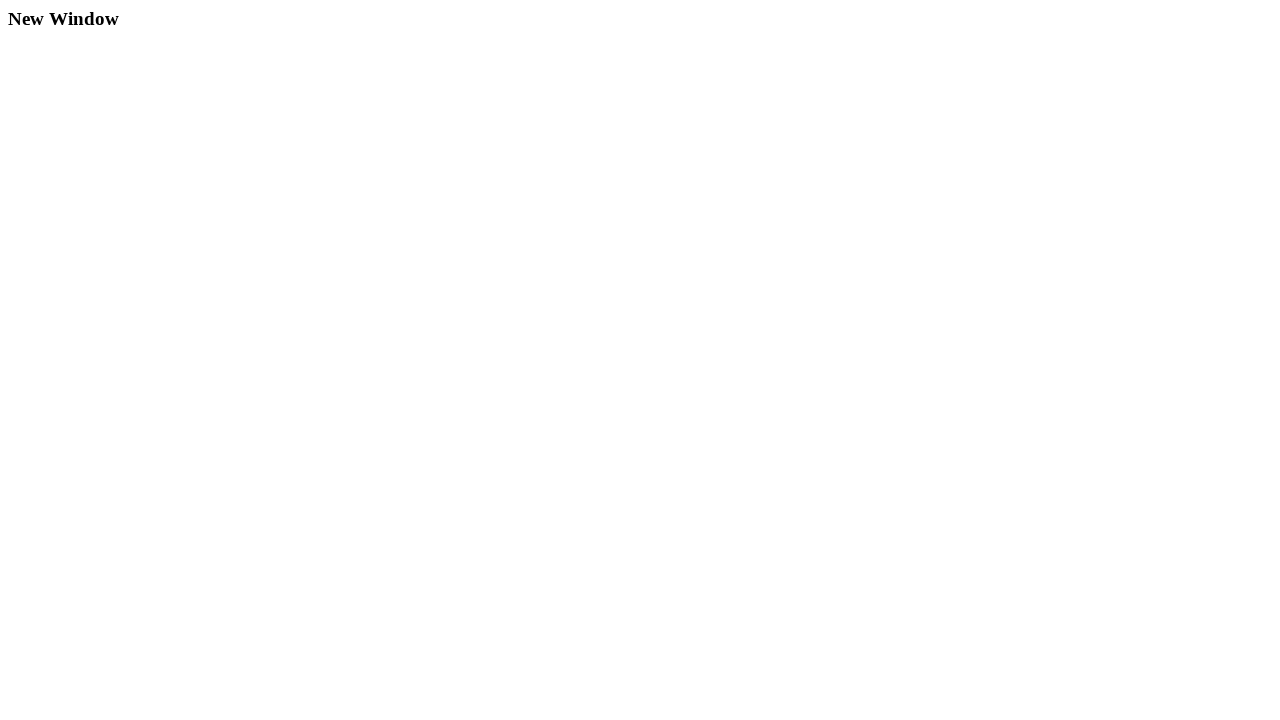

Verified 'New Window' text is present in new window
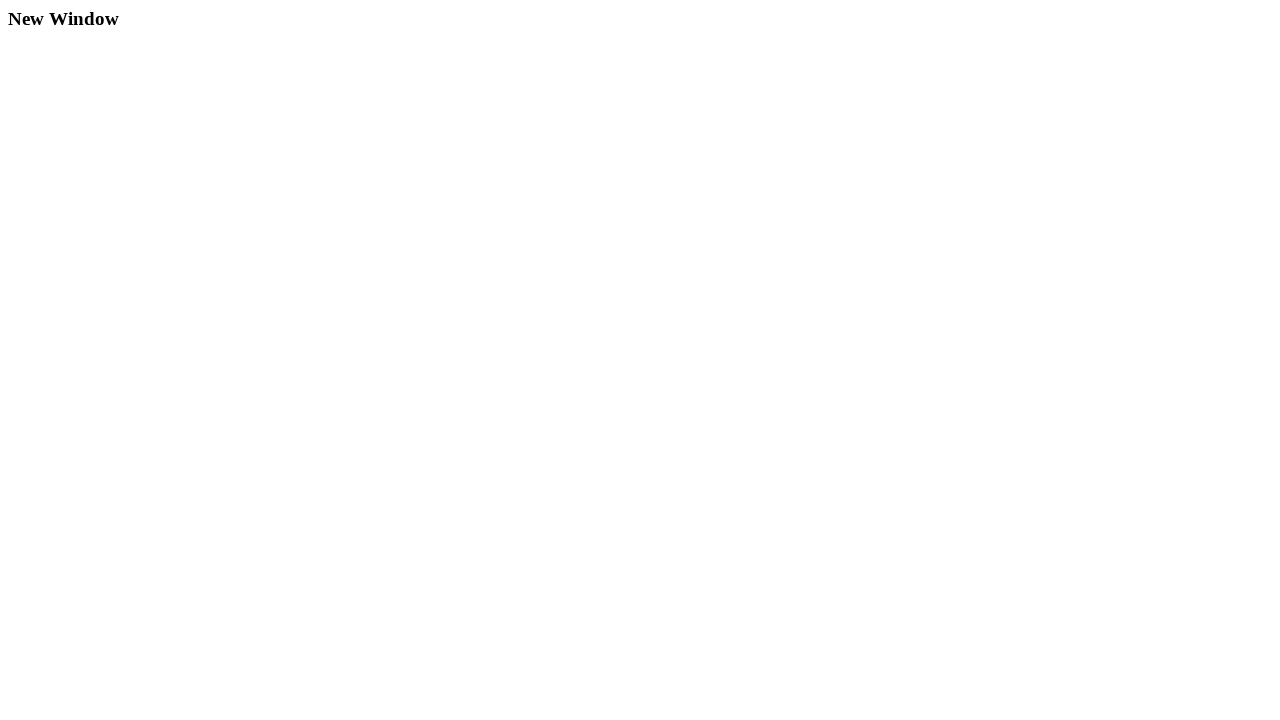

Closed the new window
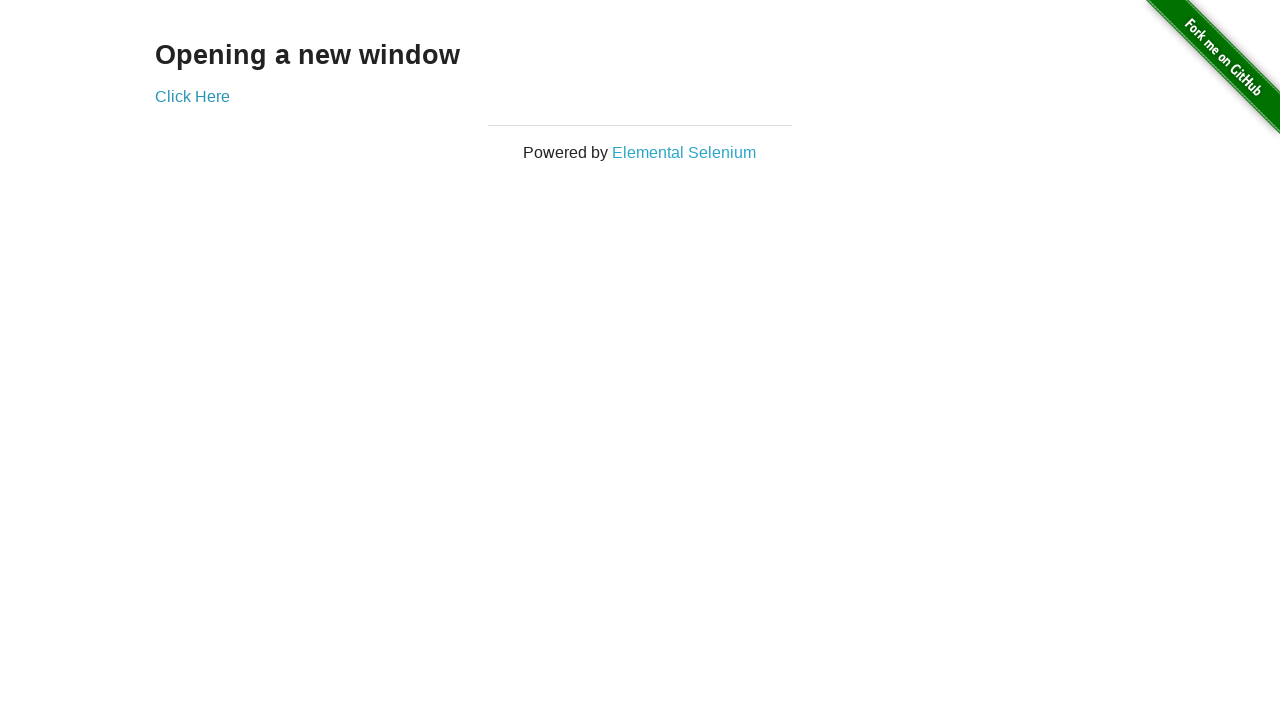

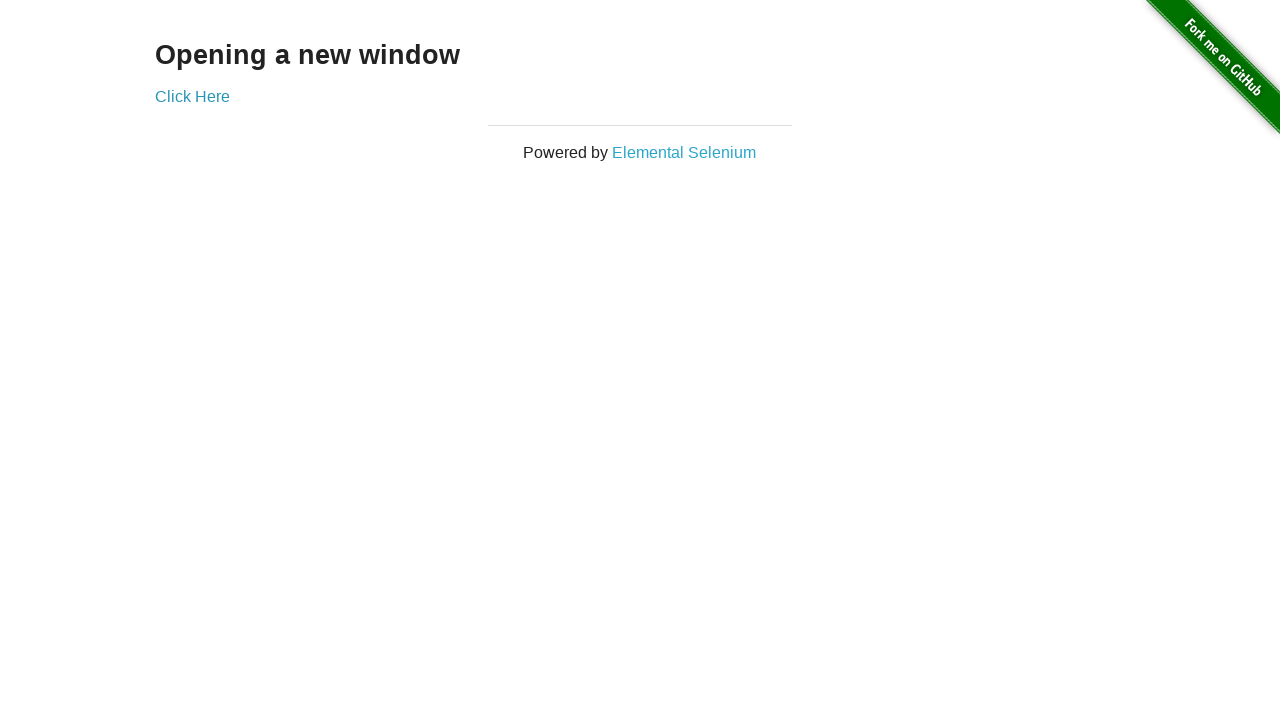